Tests an e-commerce grocery shopping flow by adding specific vegetables (Cucumber, Brocolli, Beetroot) to cart, proceeding to checkout, applying a promo code, and completing the order placement process.

Starting URL: https://www.rahulshettyacademy.com/seleniumPractise/#/

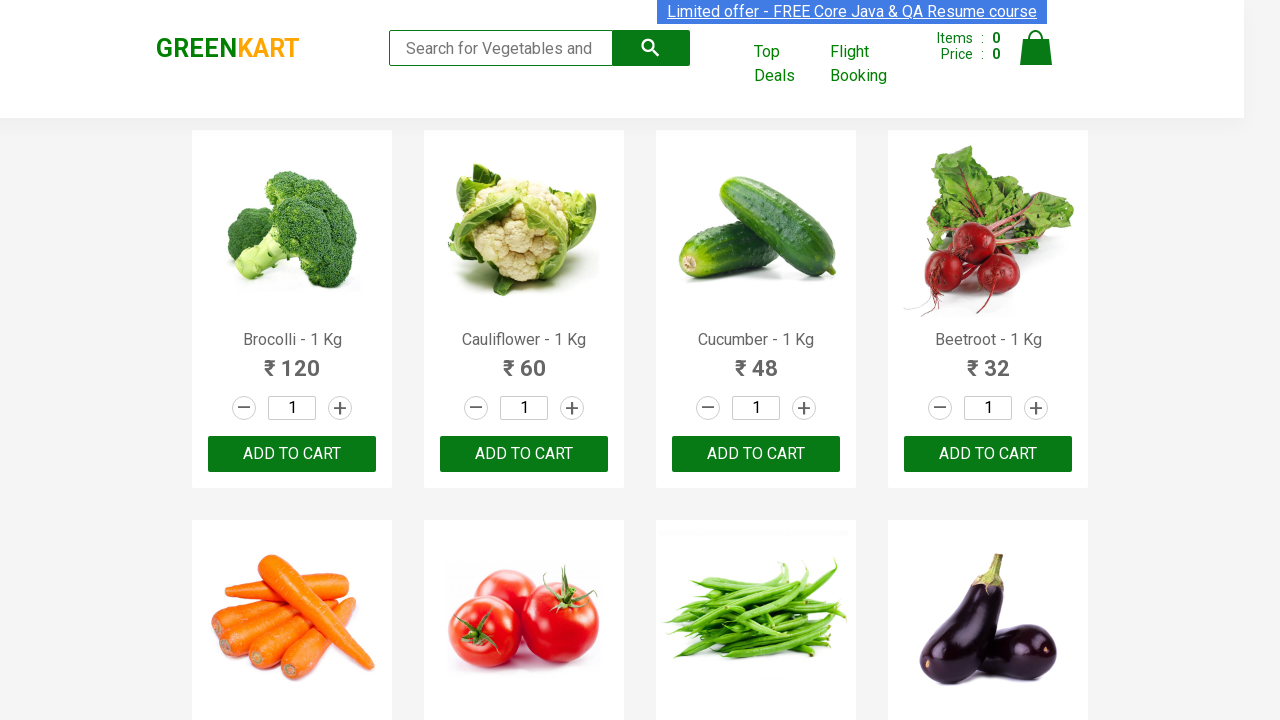

Waited for product names to load
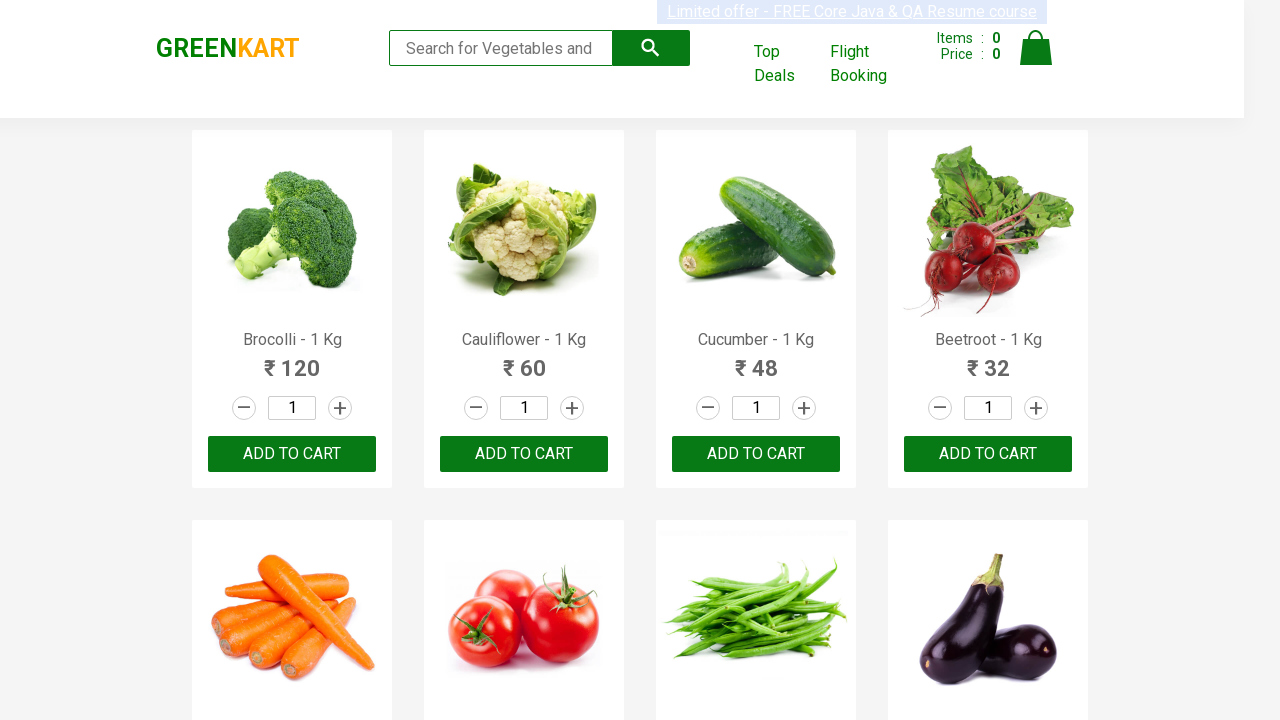

Added Brocolli to cart at (292, 454) on xpath=//button[text()='ADD TO CART'] >> nth=0
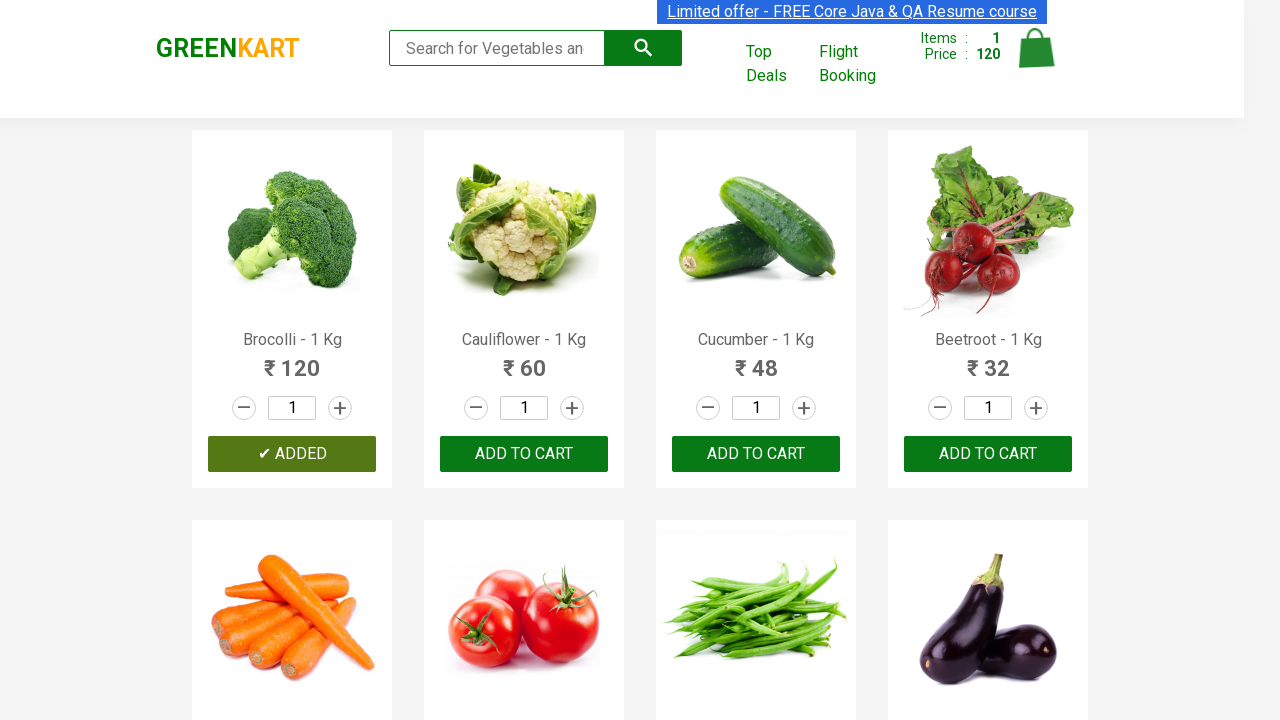

Added Cucumber to cart at (988, 454) on xpath=//button[text()='ADD TO CART'] >> nth=2
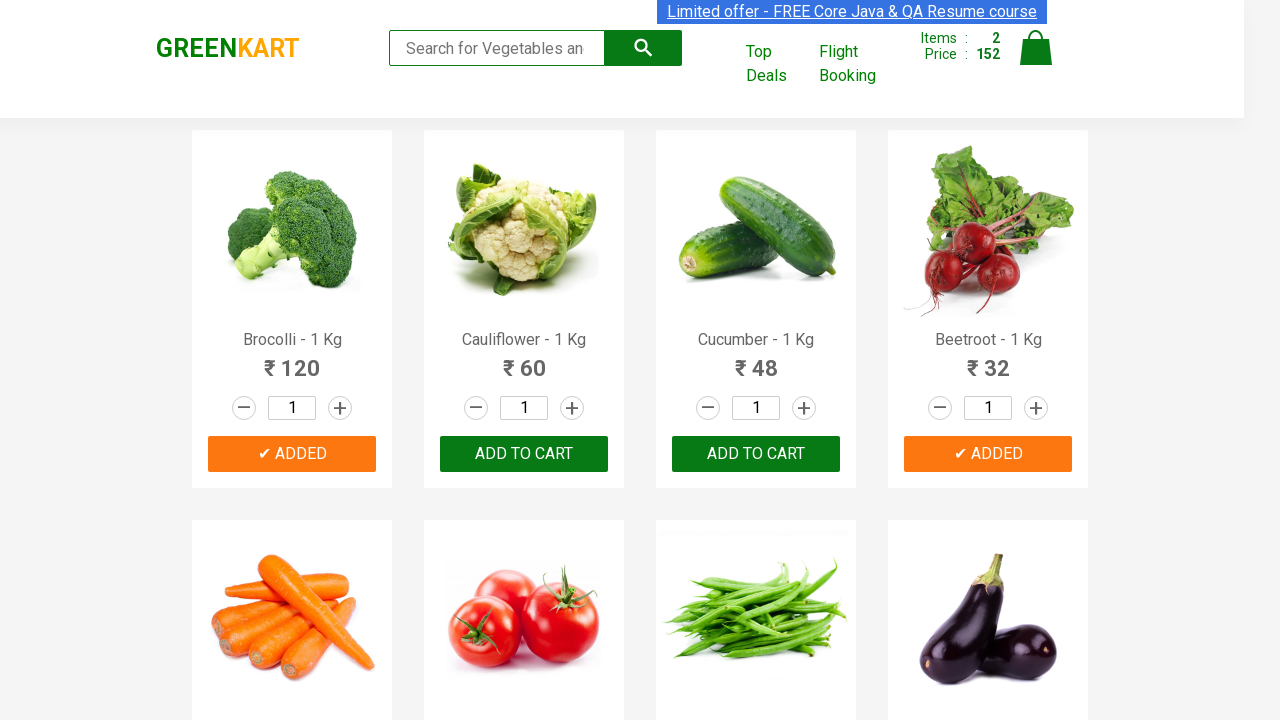

Added Beetroot to cart at (524, 360) on xpath=//button[text()='ADD TO CART'] >> nth=3
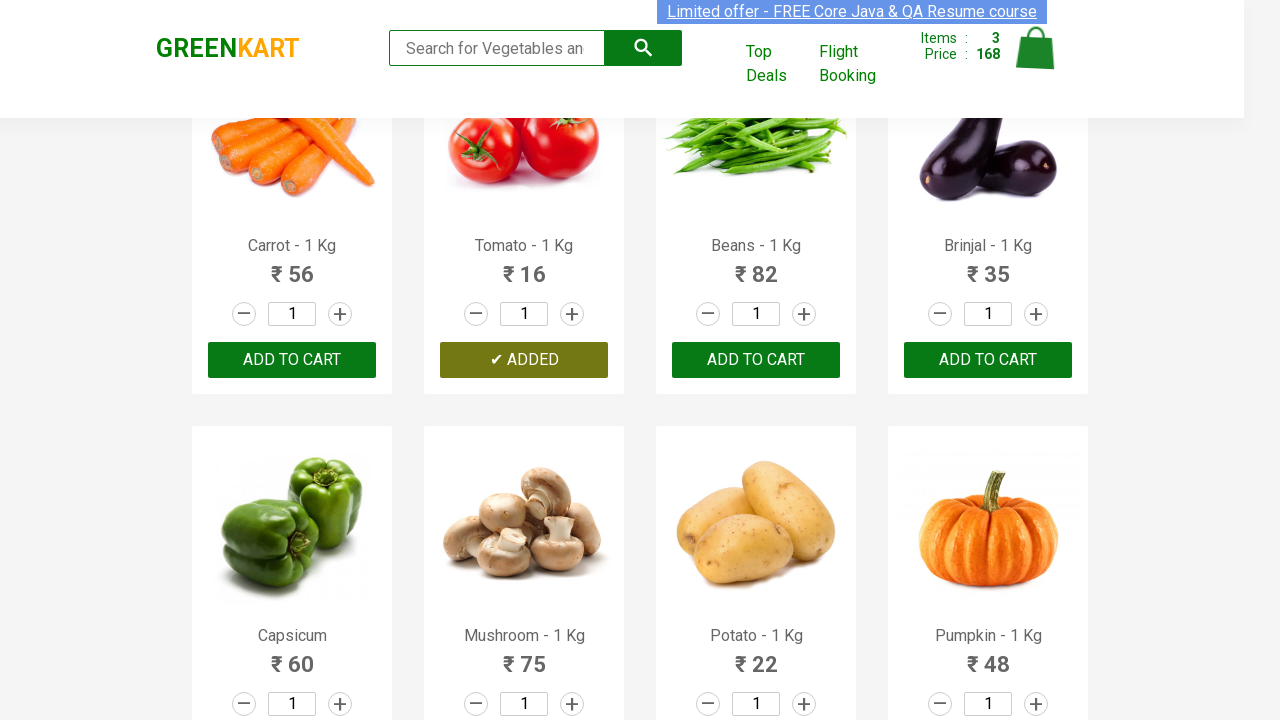

Clicked cart icon to view cart at (1036, 59) on a.cart-icon
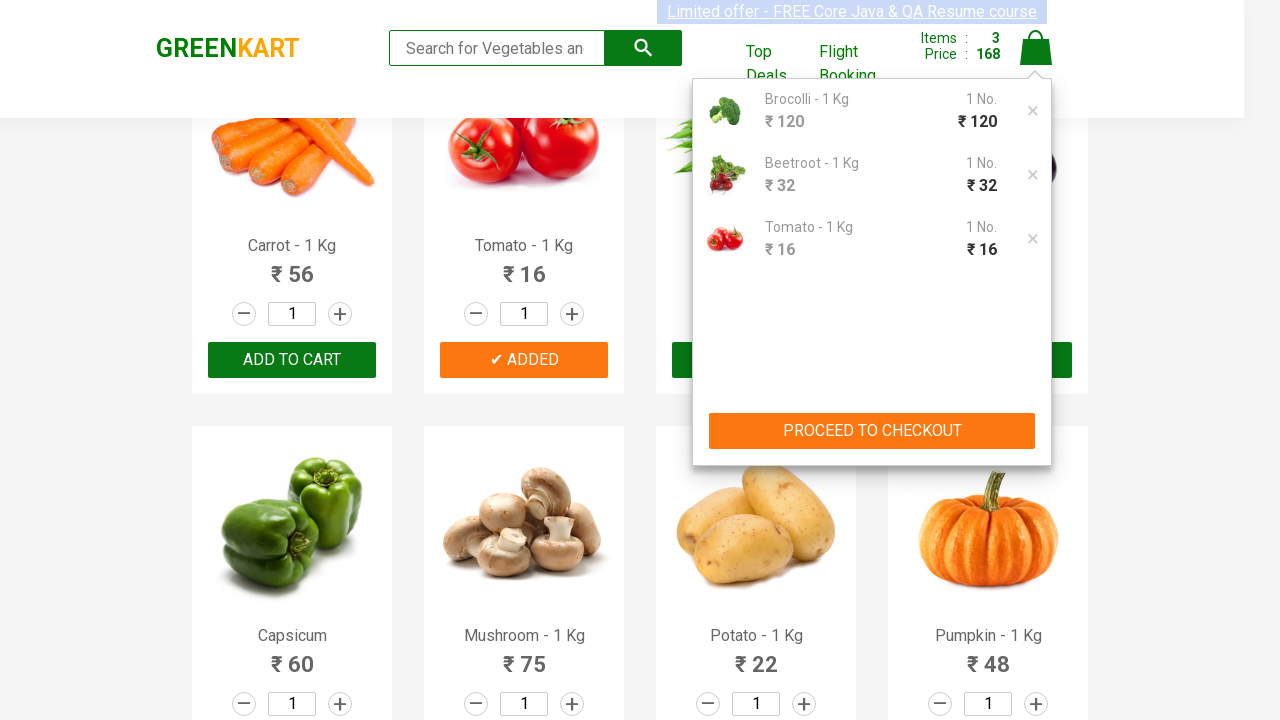

Clicked PROCEED TO CHECKOUT button at (872, 431) on xpath=//button[text()='PROCEED TO CHECKOUT']
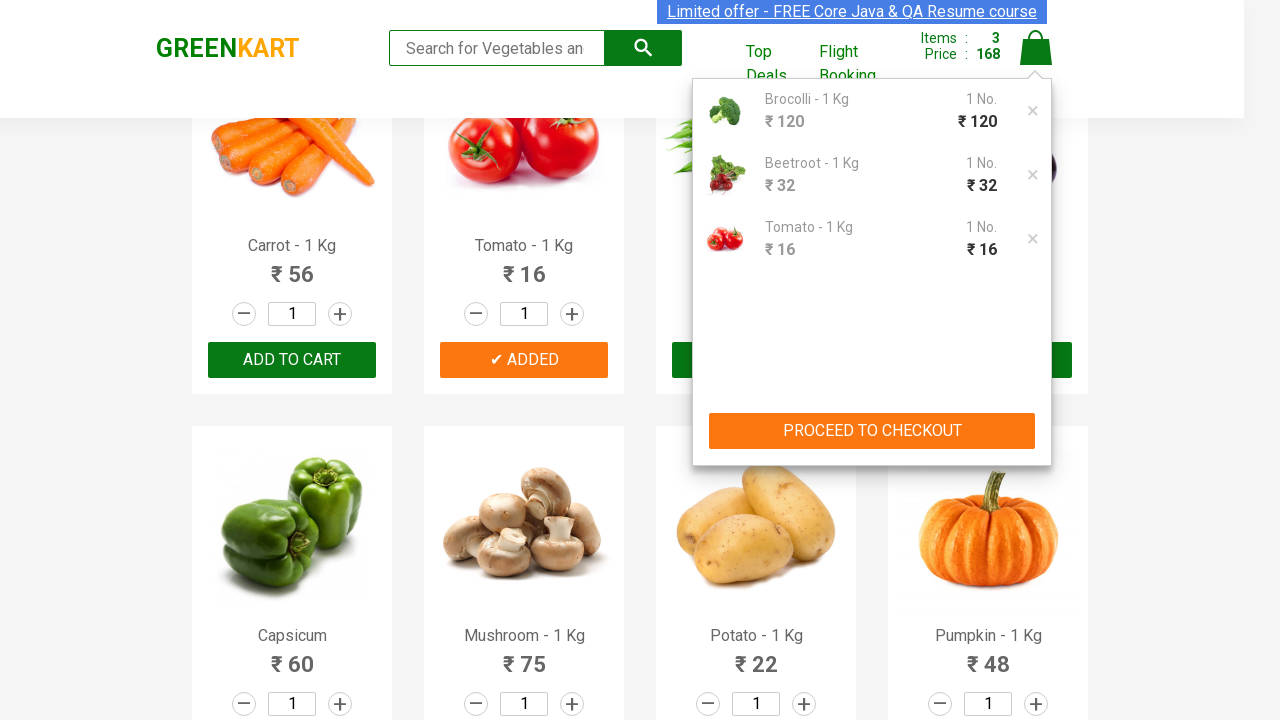

Entered promo code 'rahulshettyacademy' on input.promoCode
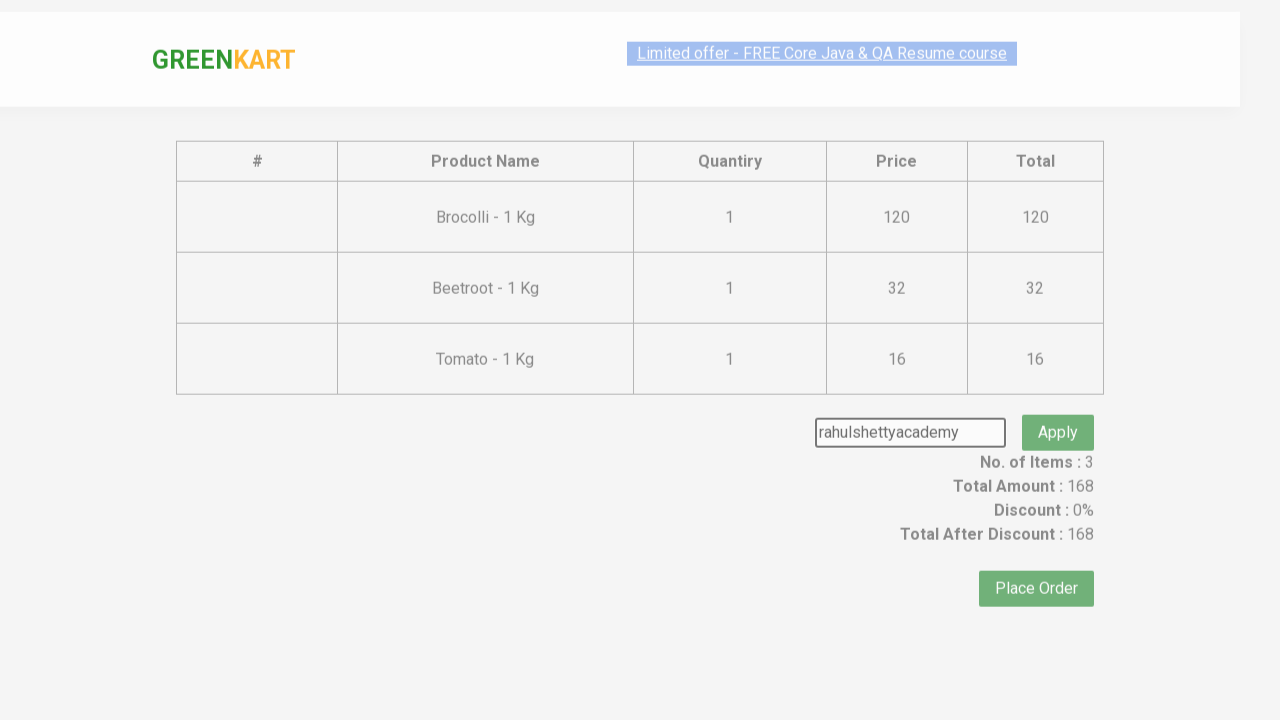

Clicked apply promo button at (1058, 406) on button.promoBtn
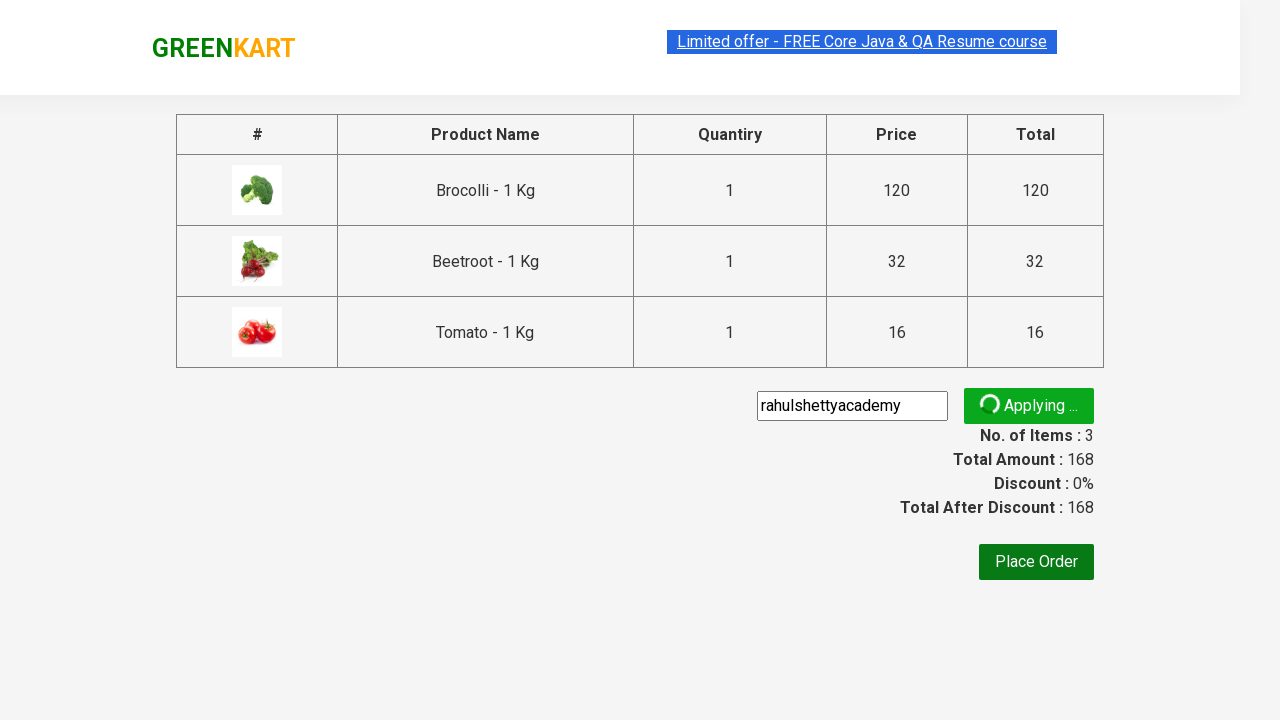

Clicked Place Order button at (1036, 562) on xpath=//button[text()='Place Order']
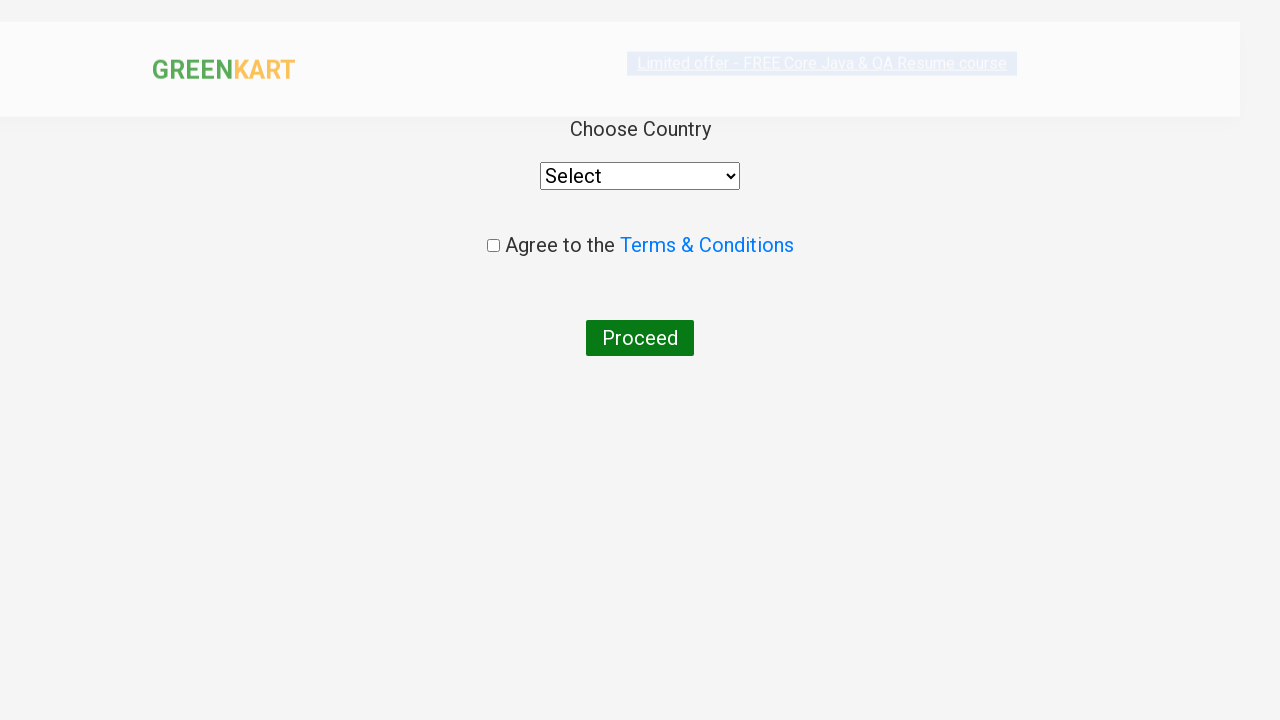

Clicked terms and conditions checkbox at (493, 246) on input.chkAgree
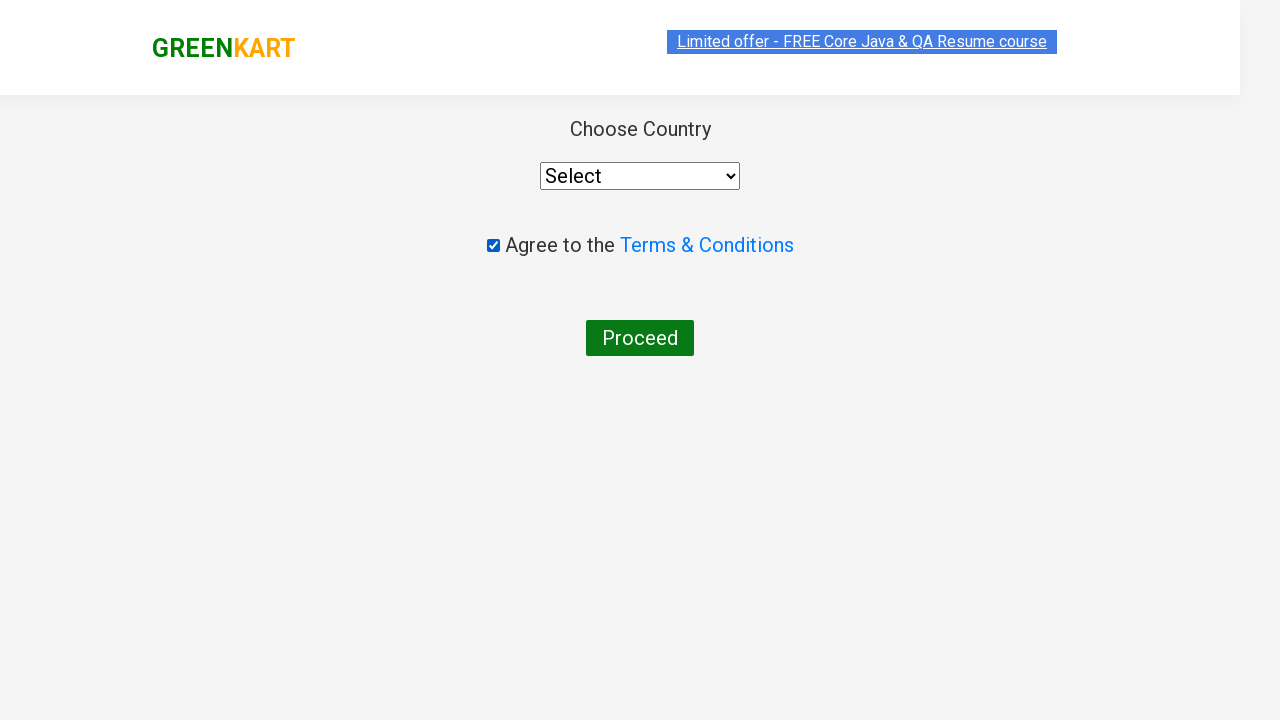

Clicked Proceed button to complete order placement at (640, 338) on xpath=//button[text()='Proceed']
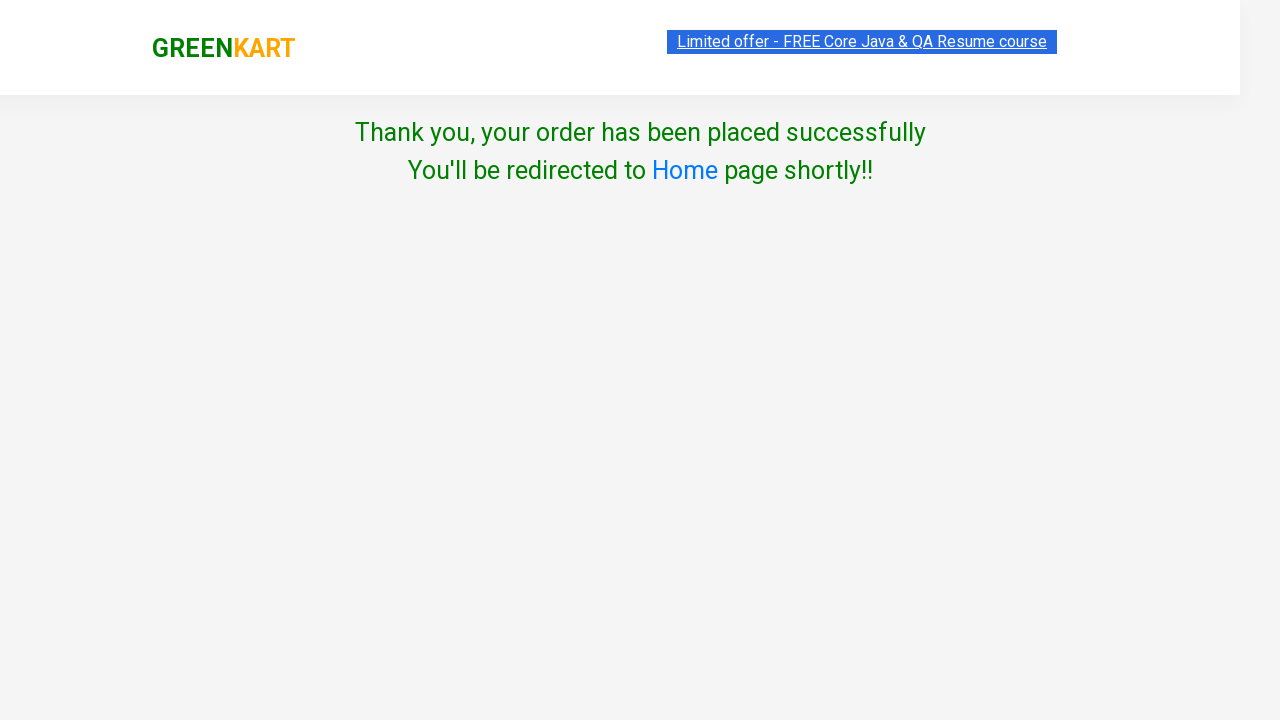

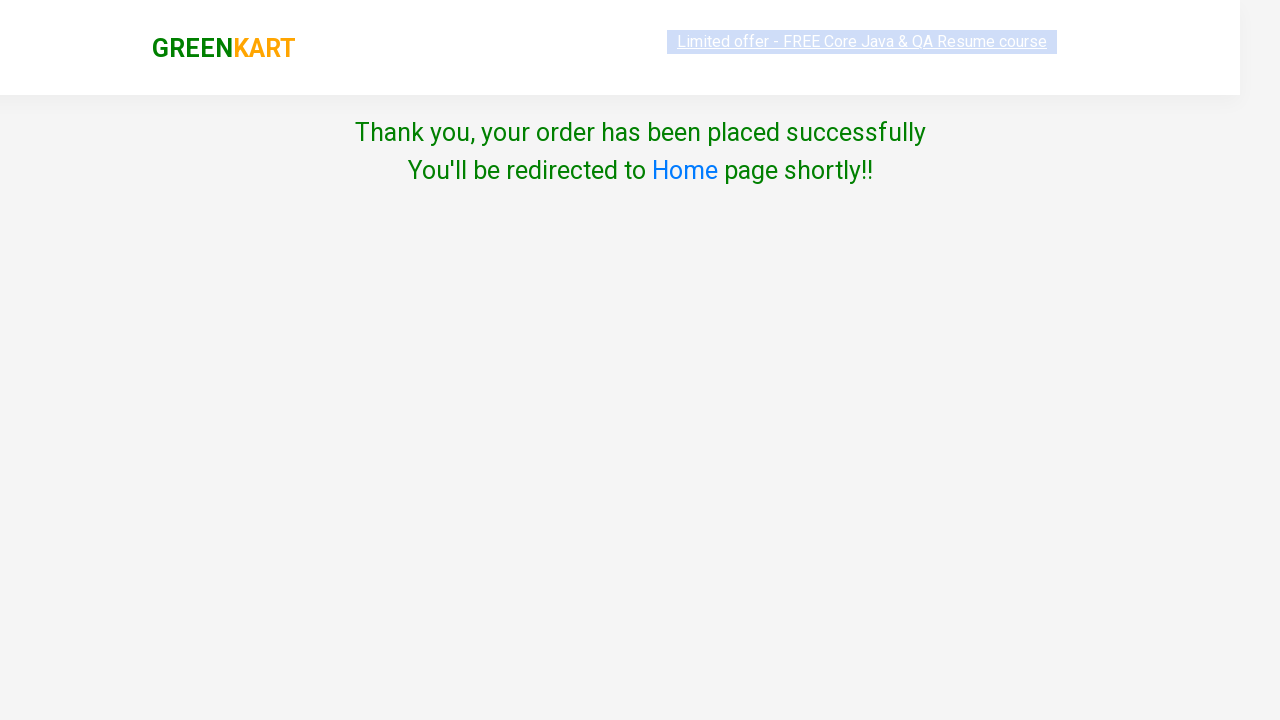